Tests window handling by navigating to Google signup page, opening a help link in a new window, switching between parent and child windows, and interacting with elements in the child window

Starting URL: https://accounts.google.com/signup

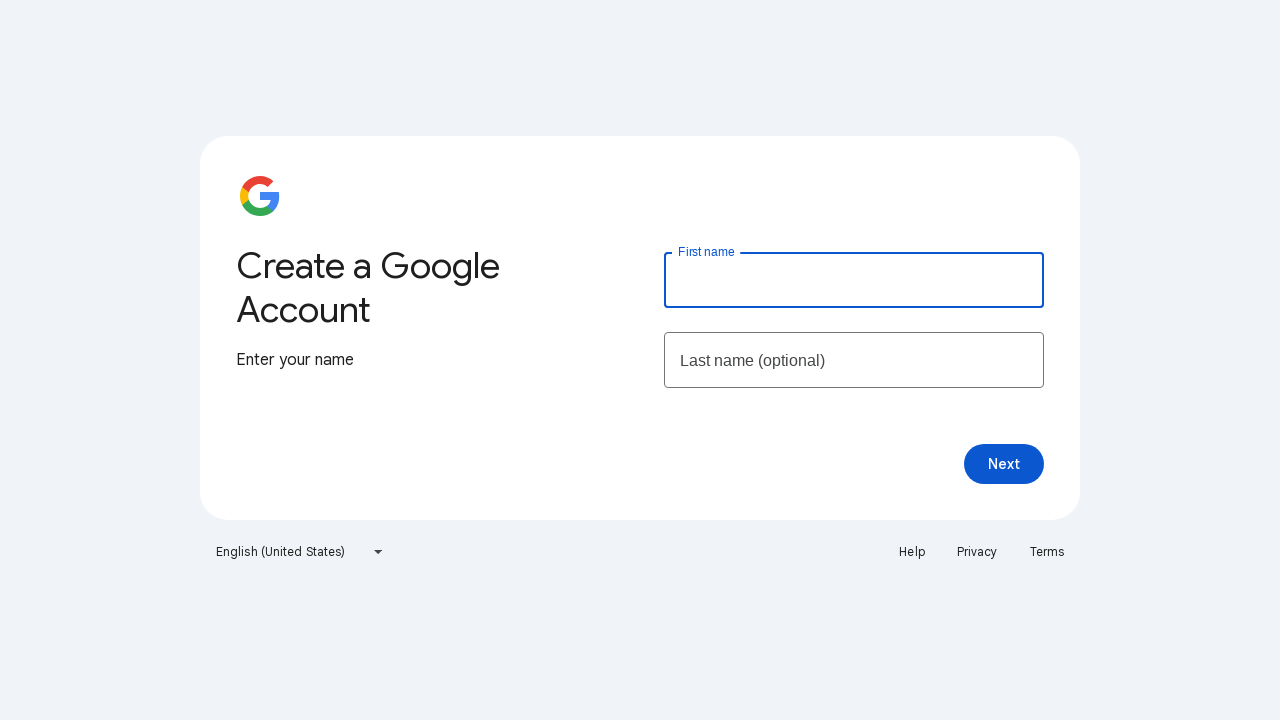

Clicked Help link in footer to open new window at (912, 552) on xpath=//footer/ul/li[1]/a
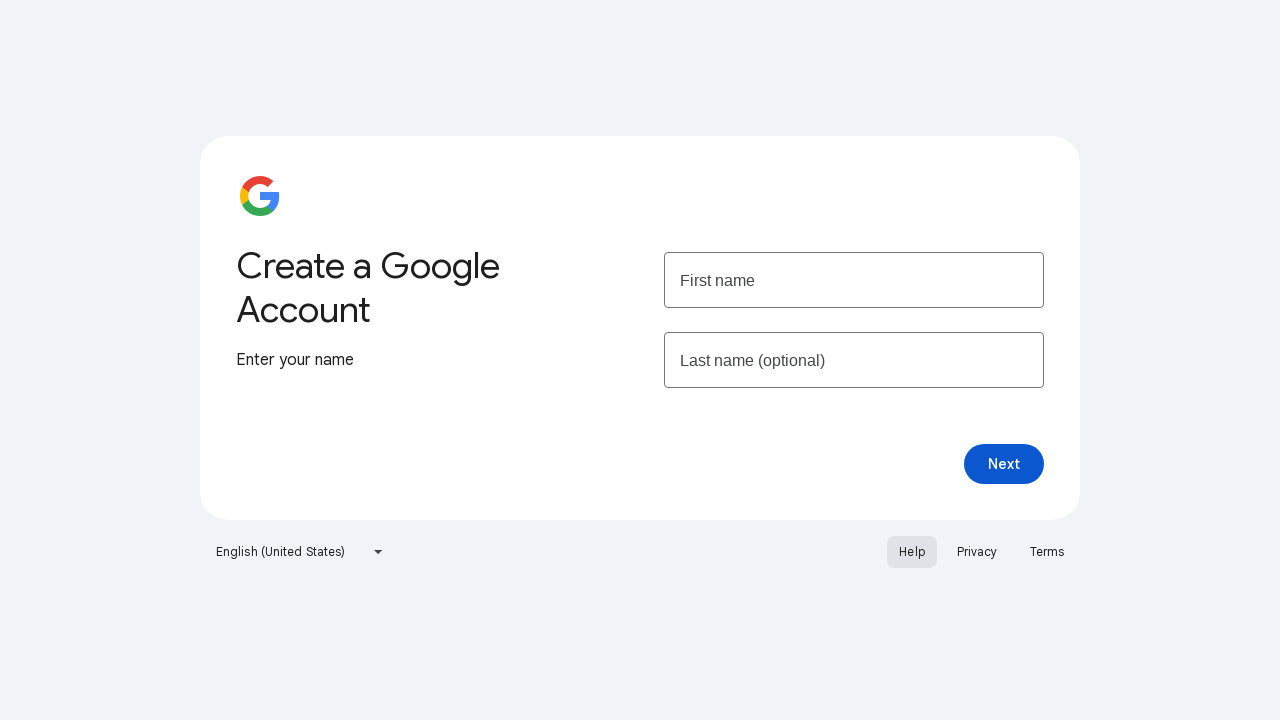

New window opened and captured
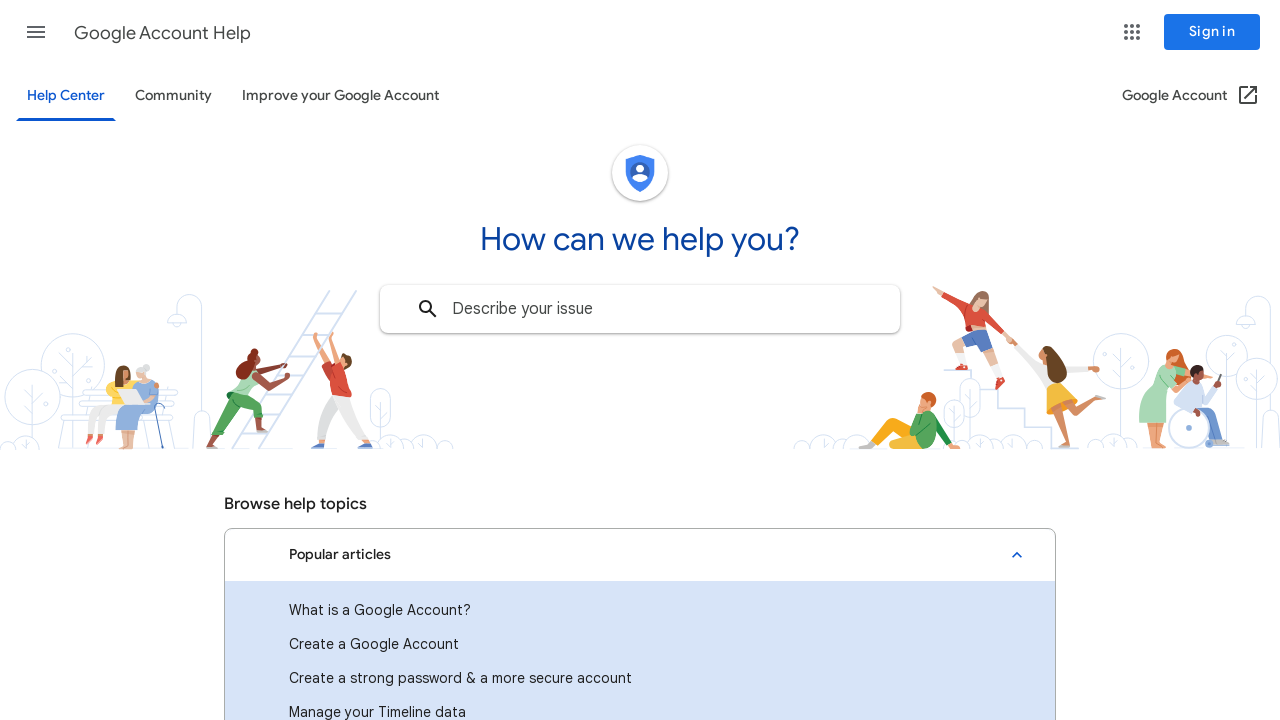

New window page fully loaded
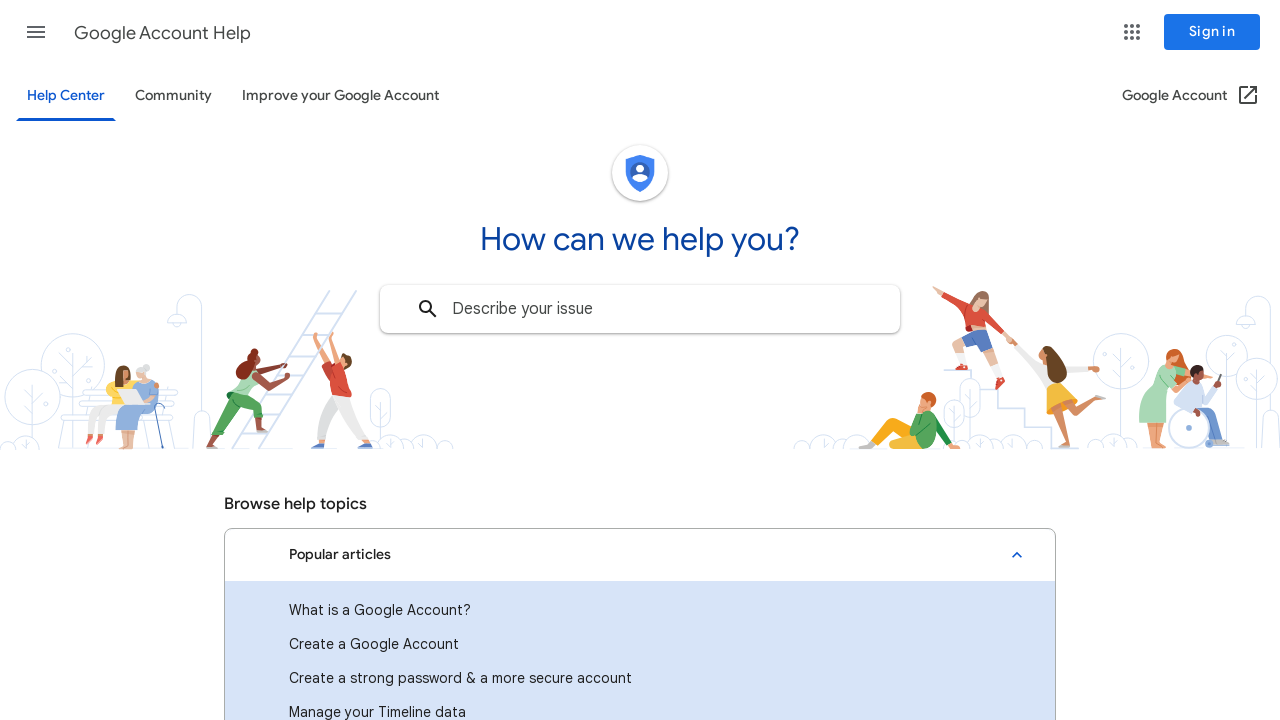

Filled 'Describe your issue' field in child window with 'The best issue in town' on input[placeholder='Describe your issue']
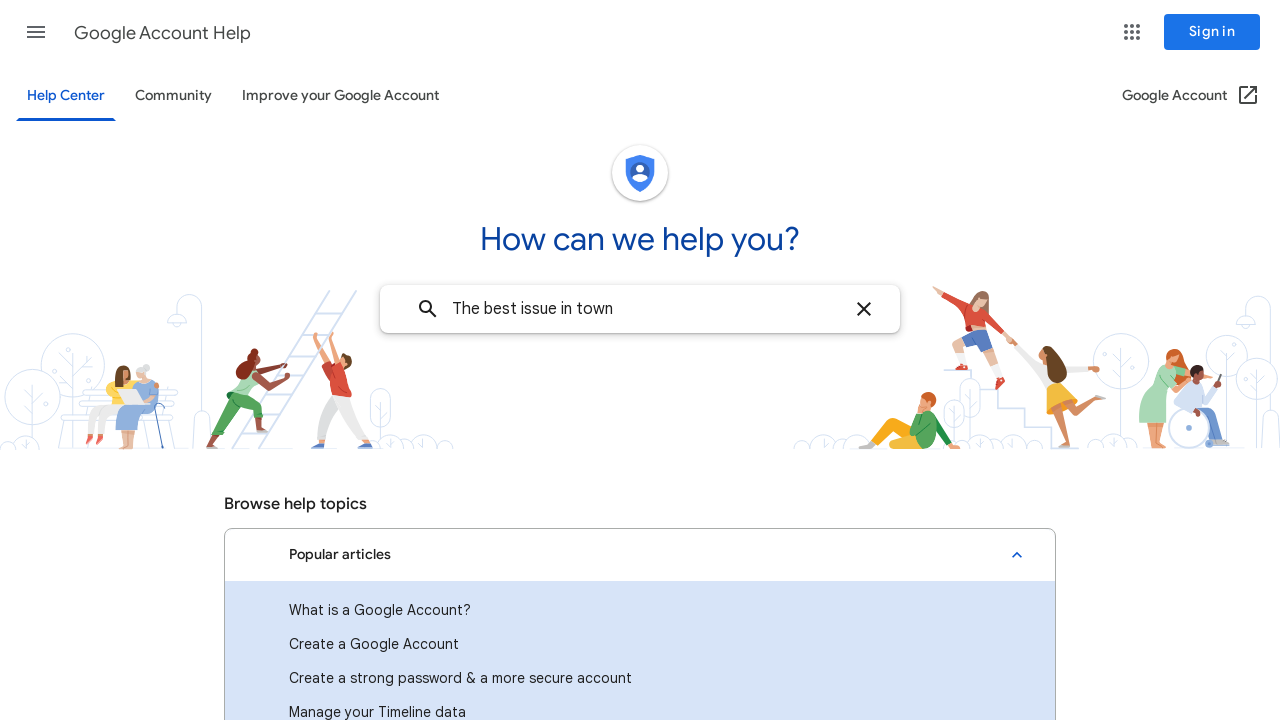

Clicked 'Verify your account' link in child window at (640, 360) on a:has-text('Verify your account')
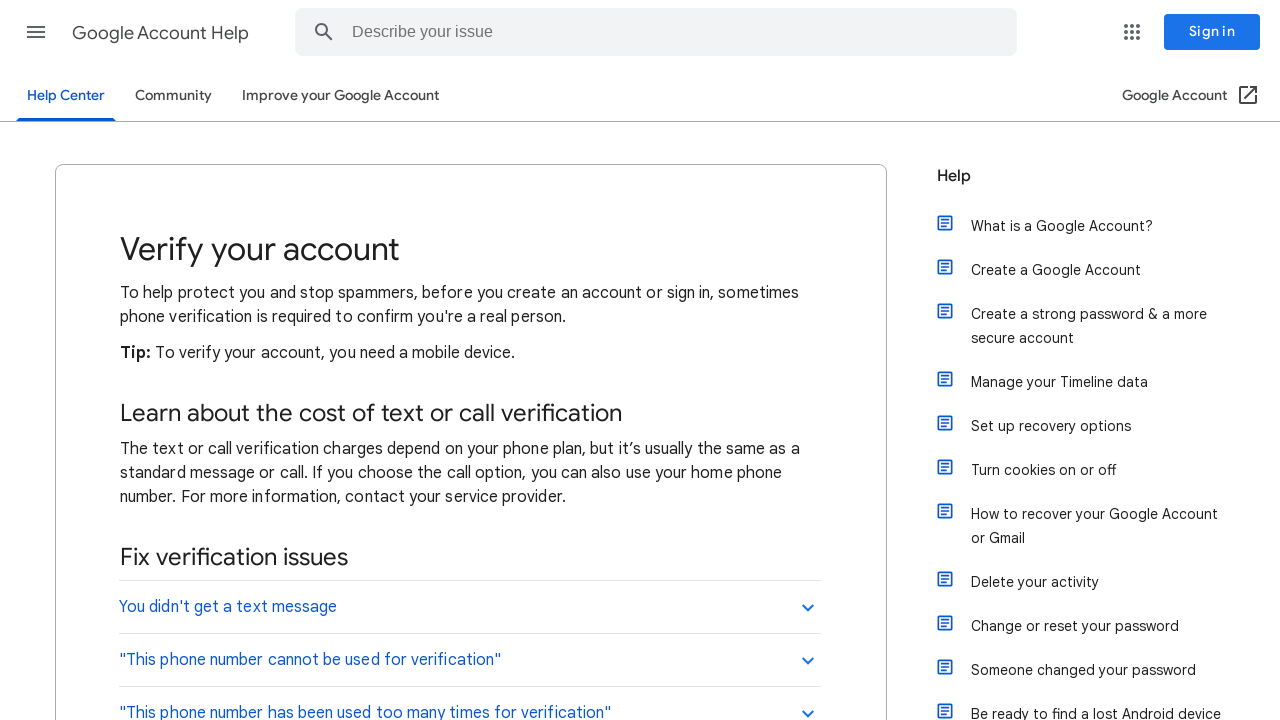

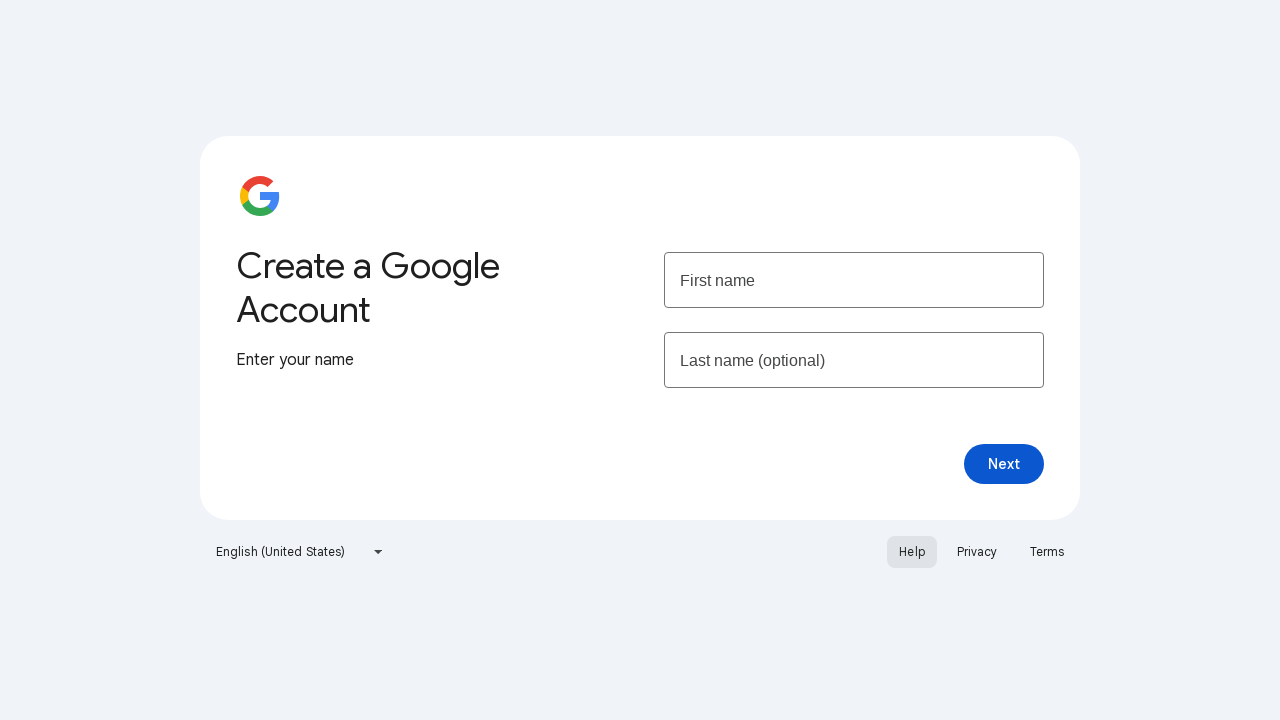